Tests file download functionality by navigating to a download page and clicking on a download link to trigger a file download.

Starting URL: http://the-internet.herokuapp.com/download

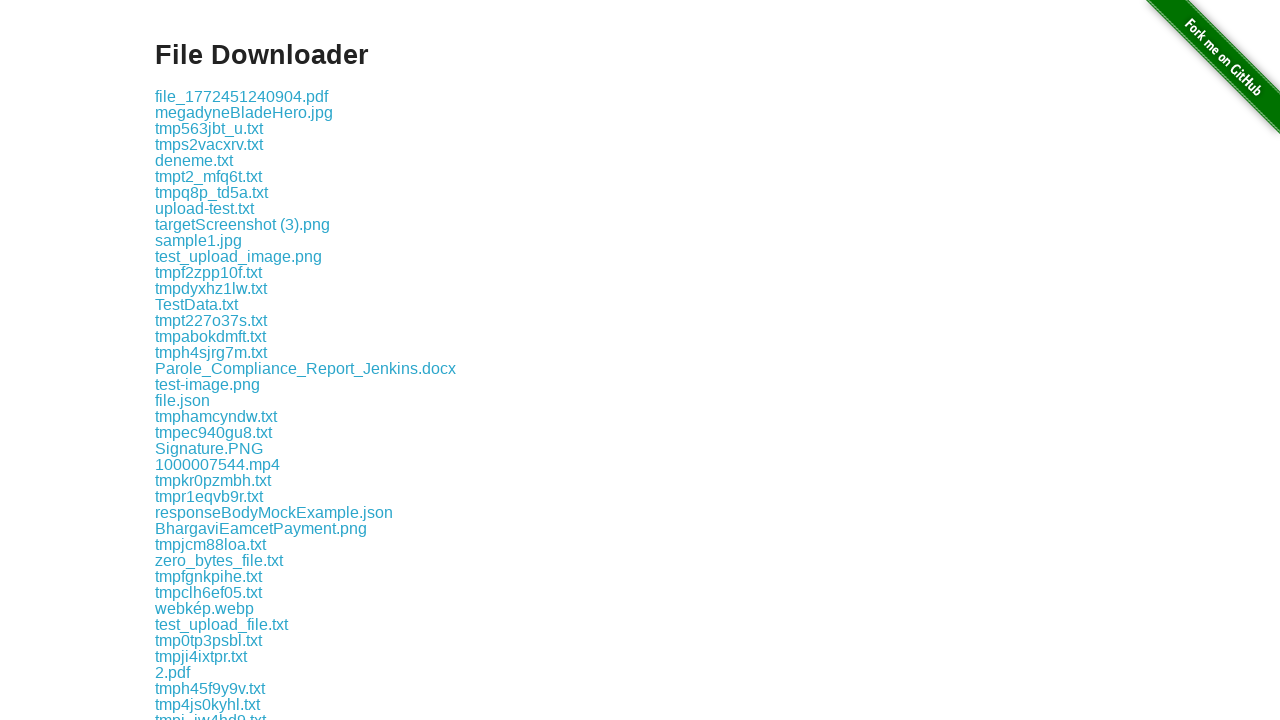

Download page loaded and download link element found
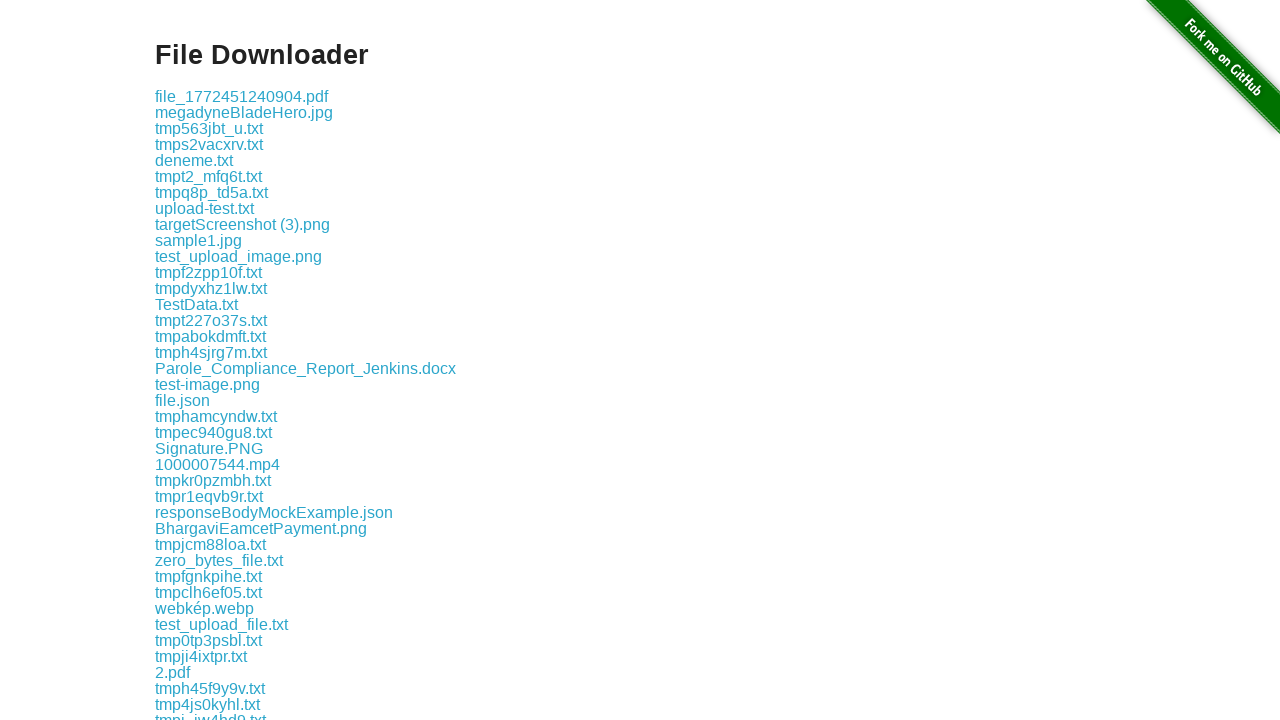

Clicked download link to trigger file download at (242, 96) on .example a
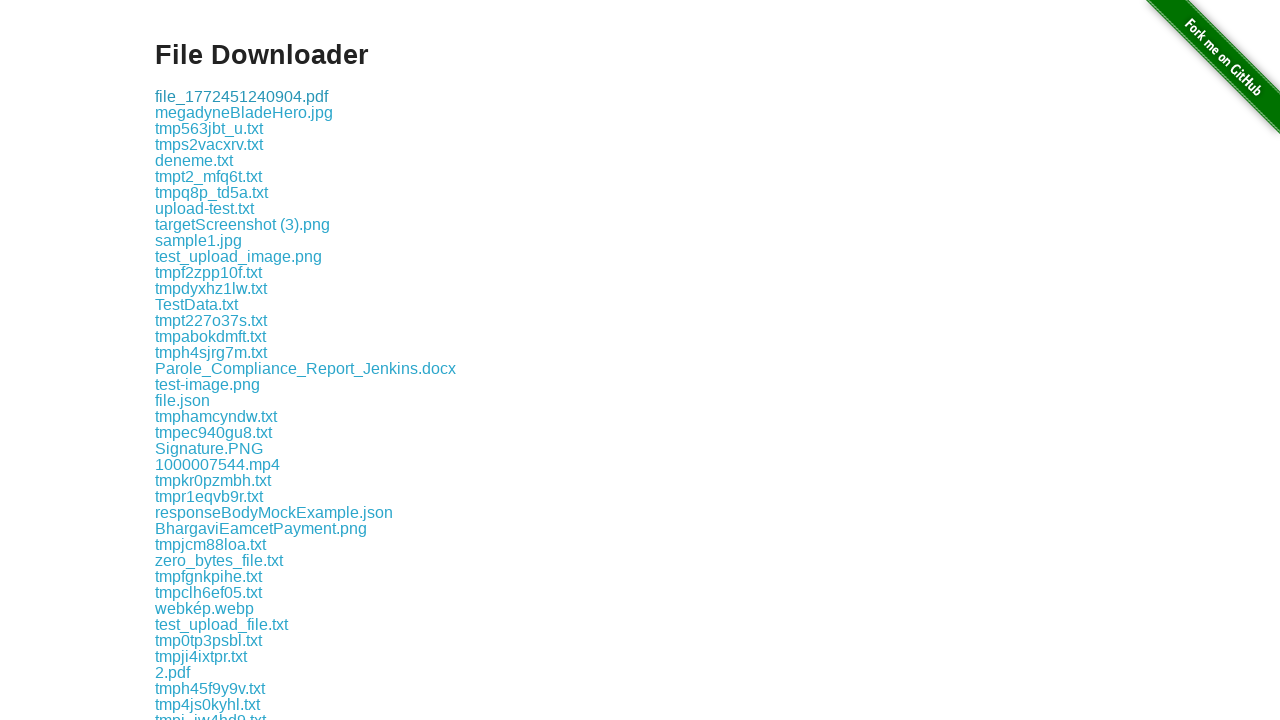

File download completed
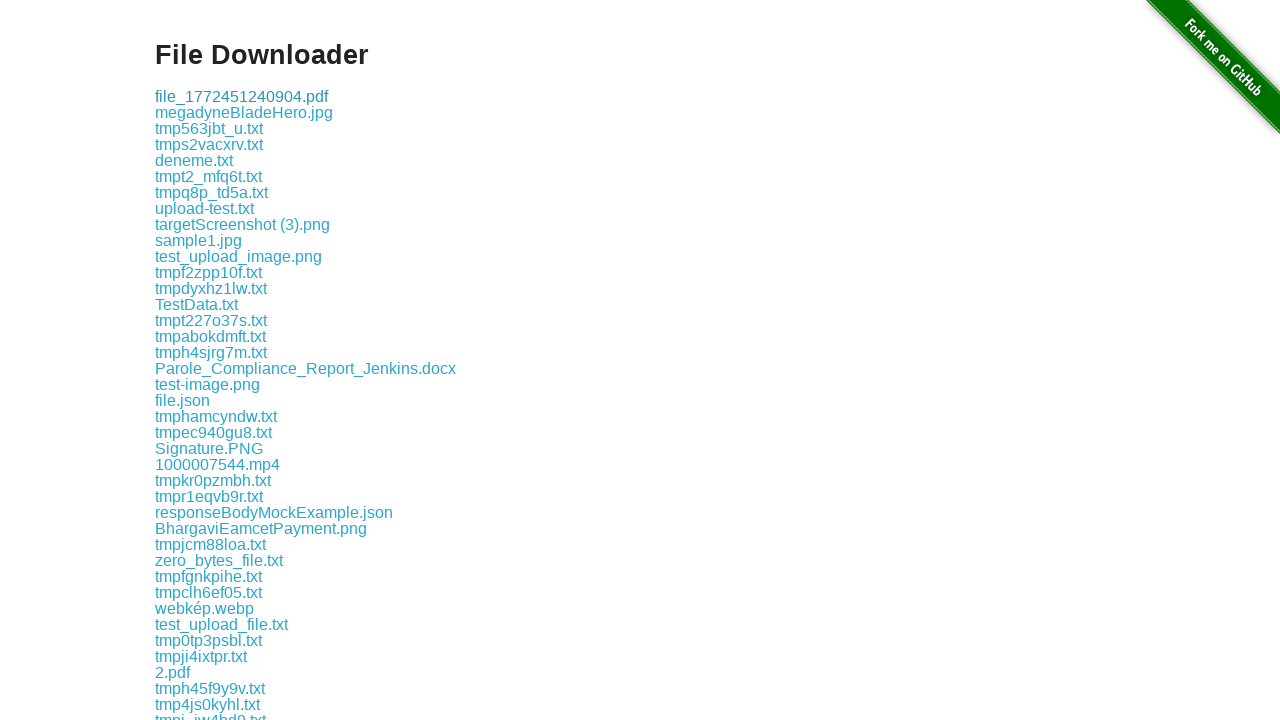

Verified download has a suggested filename
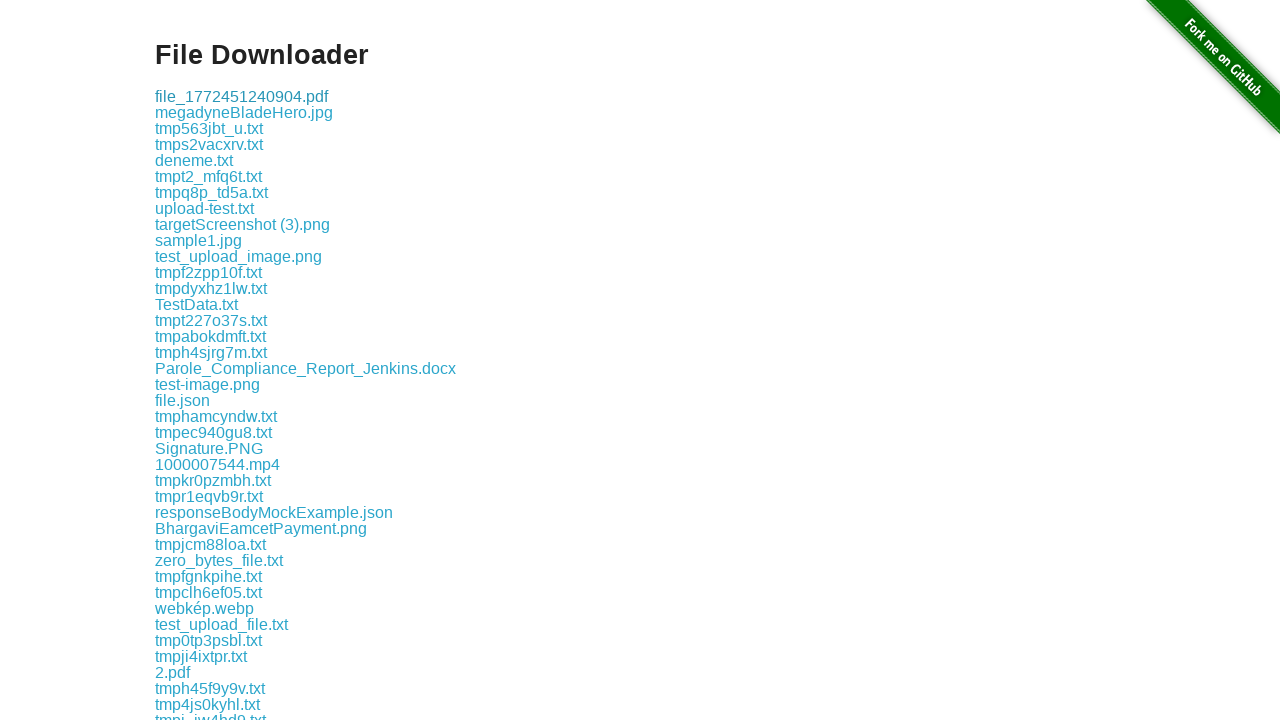

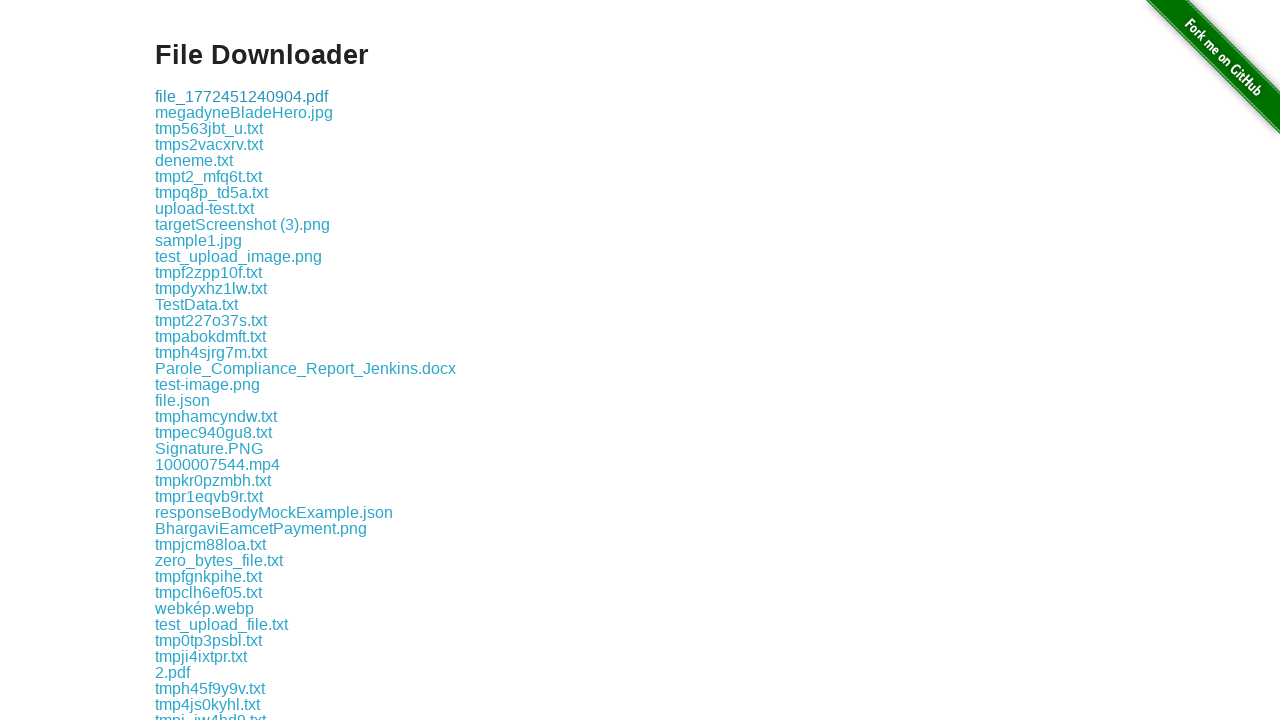